Tests the registration form on DemoQA by filling in valid user data and submitting the form

Starting URL: https://demoqa.com/automation-practice-form/

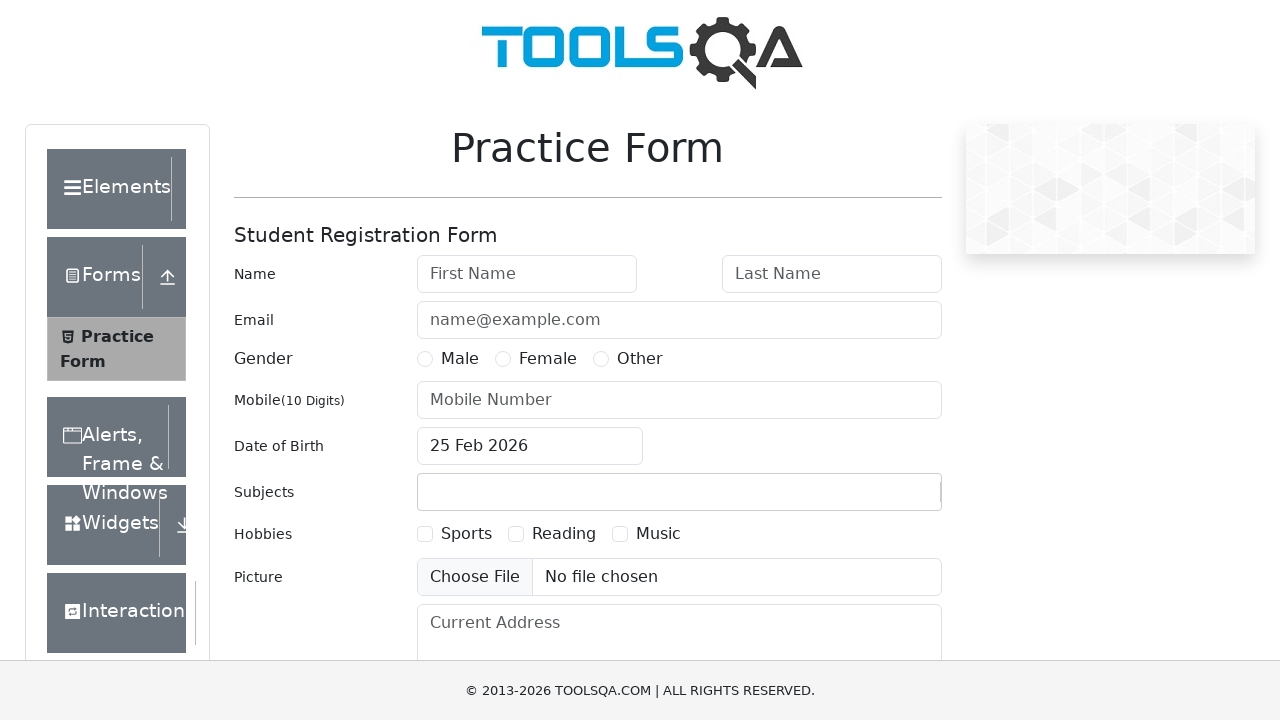

Filled first name field with 'John' on input[id='firstName']
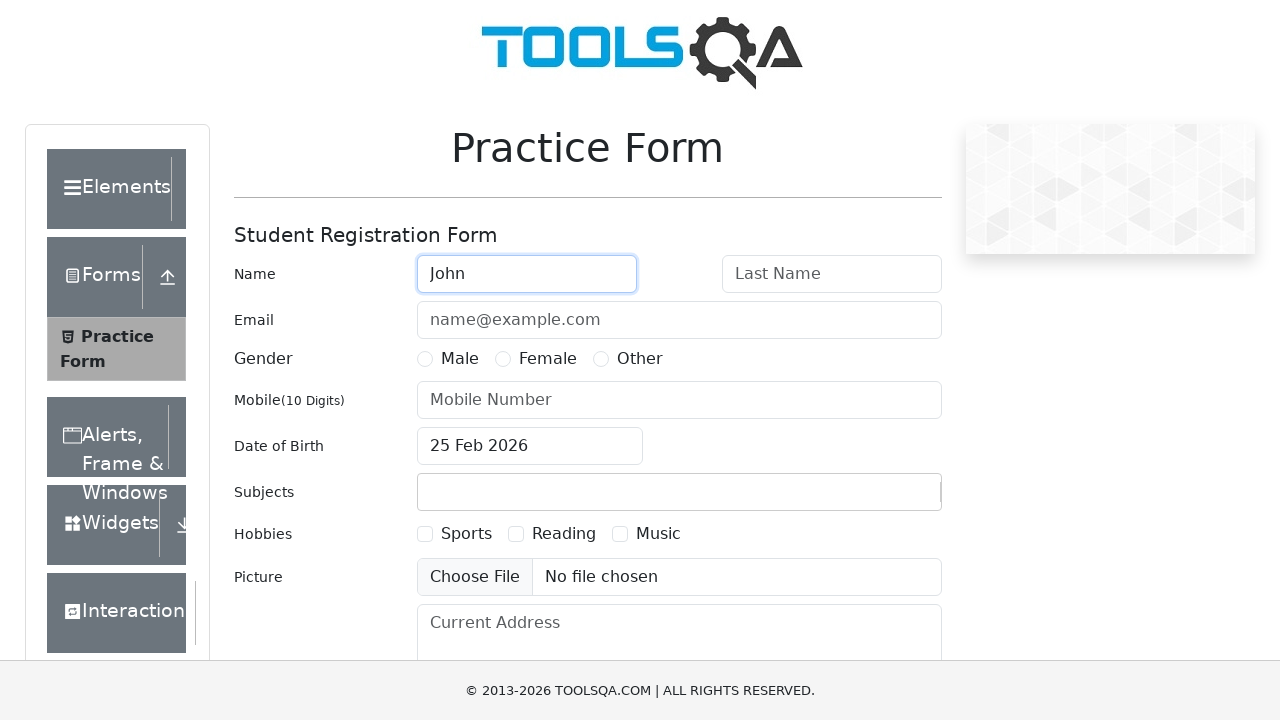

Filled last name field with 'Smith' on input[id='lastName']
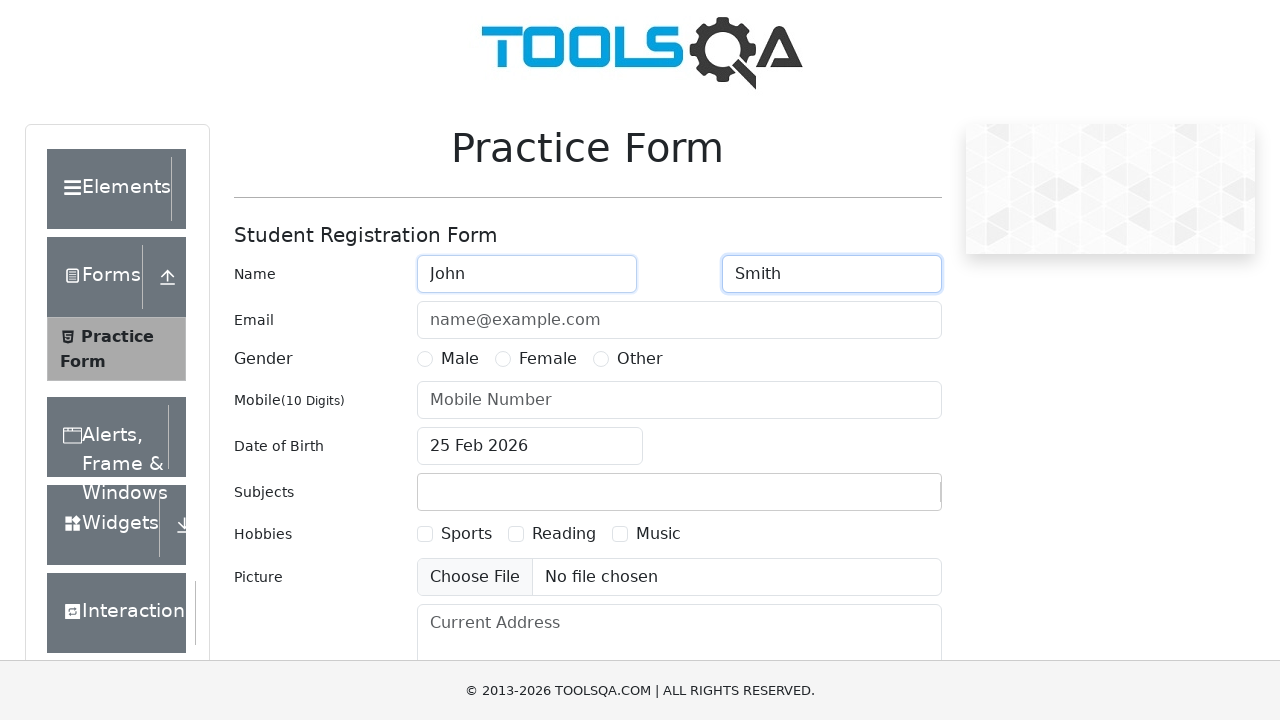

Filled email field with 'john.smith@example.com' on input[id='userEmail']
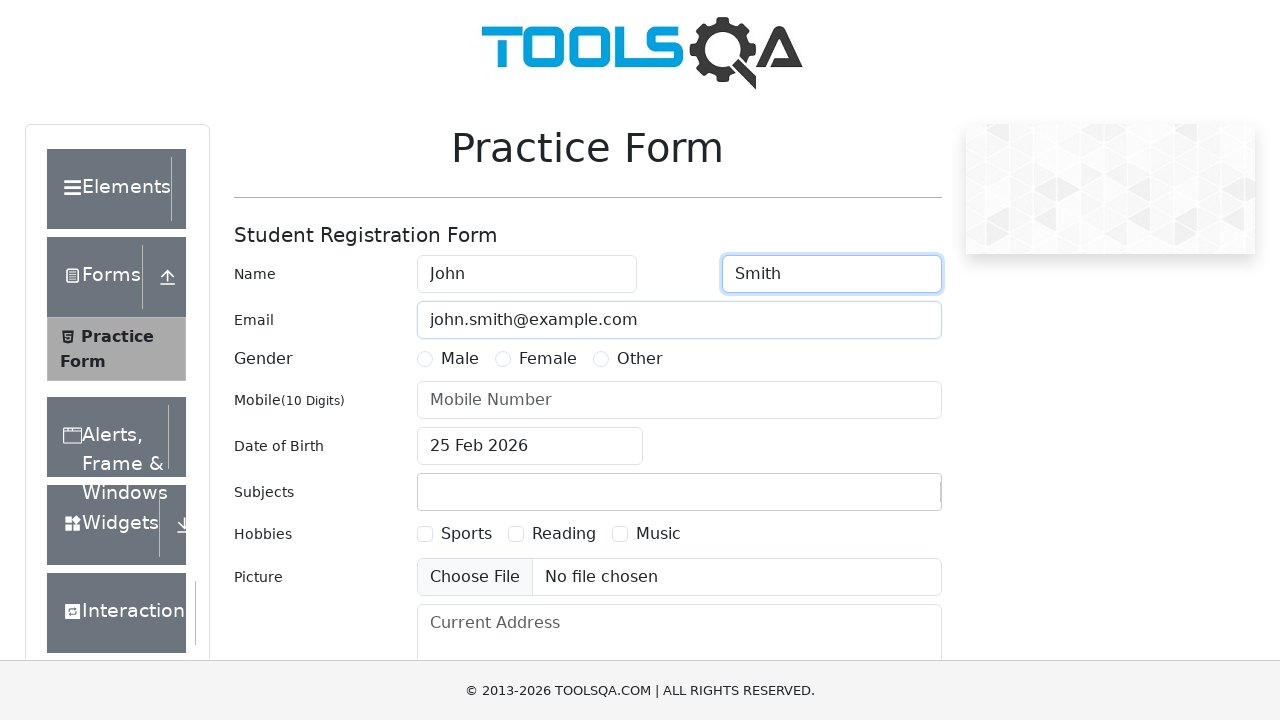

Filled phone number field with '1234567890' on input[id='userNumber']
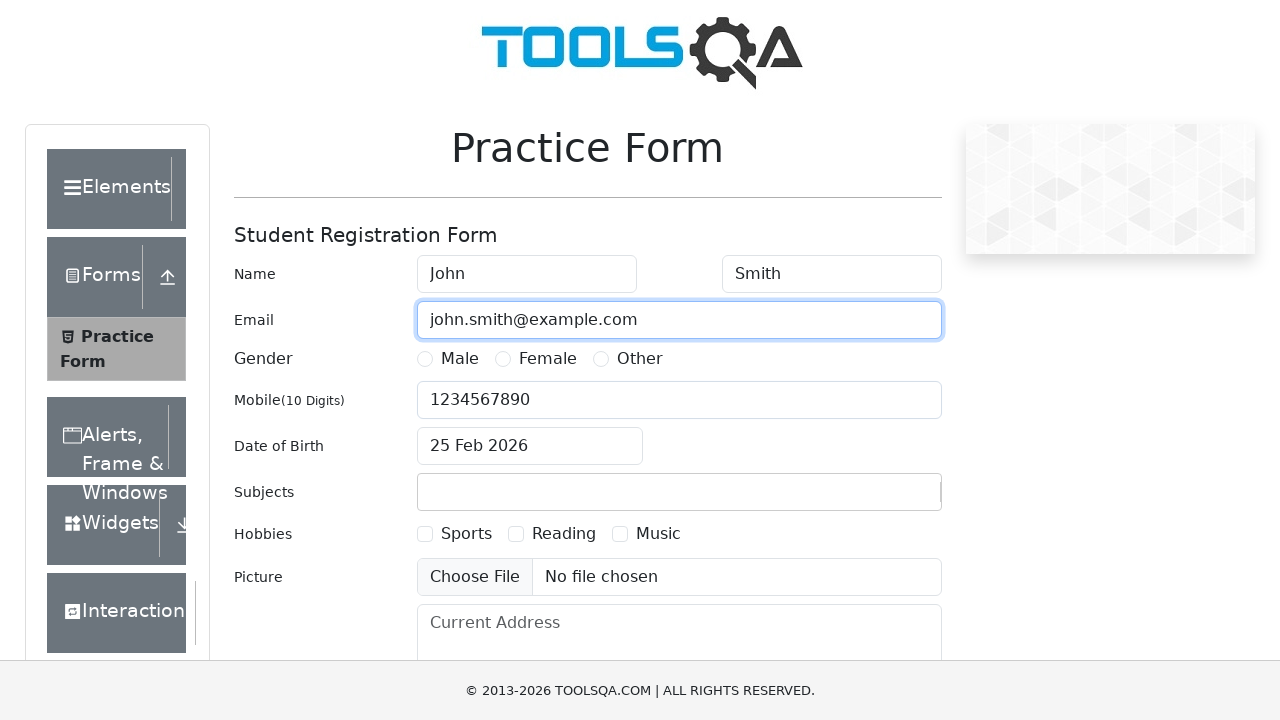

Filled address field with '123 Main Street, City, State 12345' on textarea[id='currentAddress']
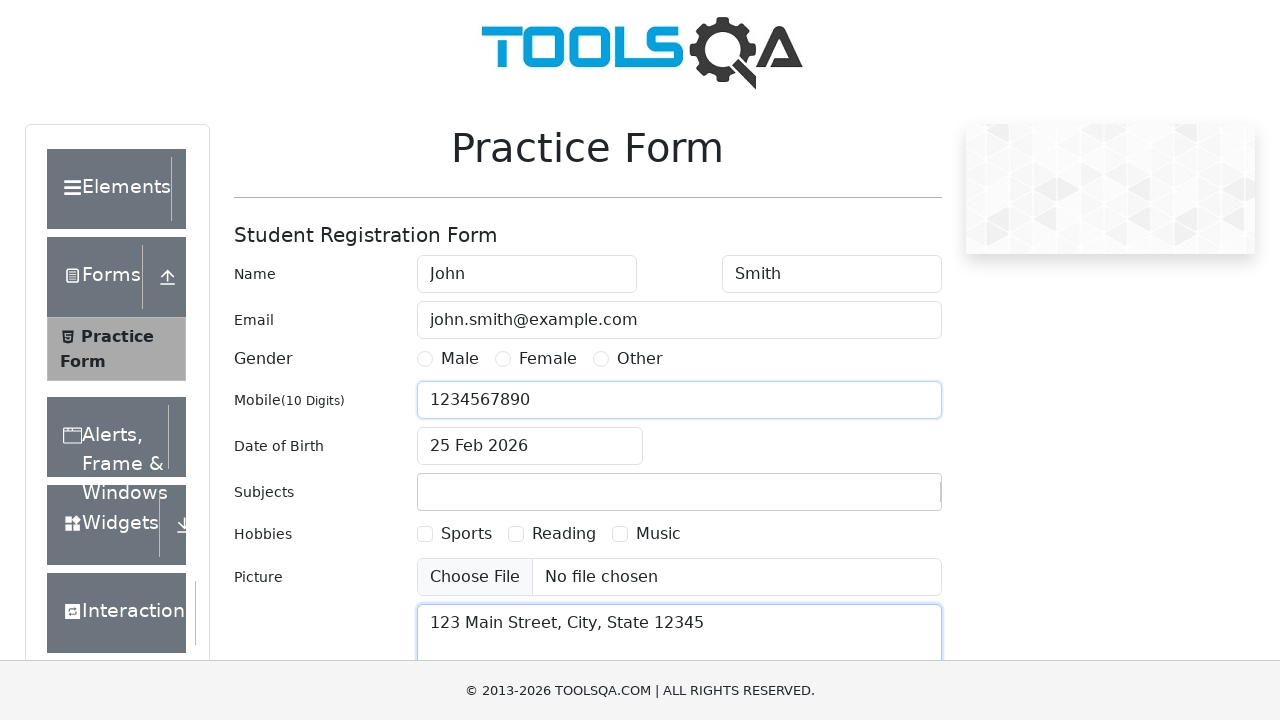

Pressed Enter to submit the registration form
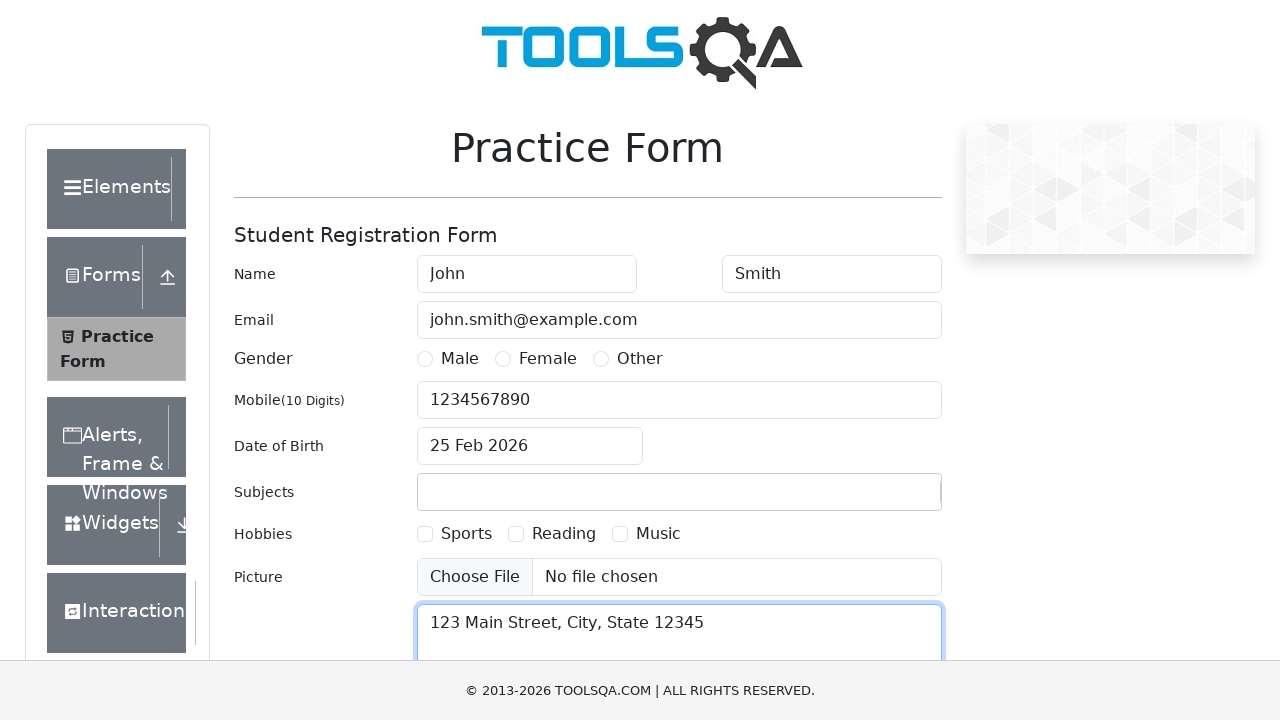

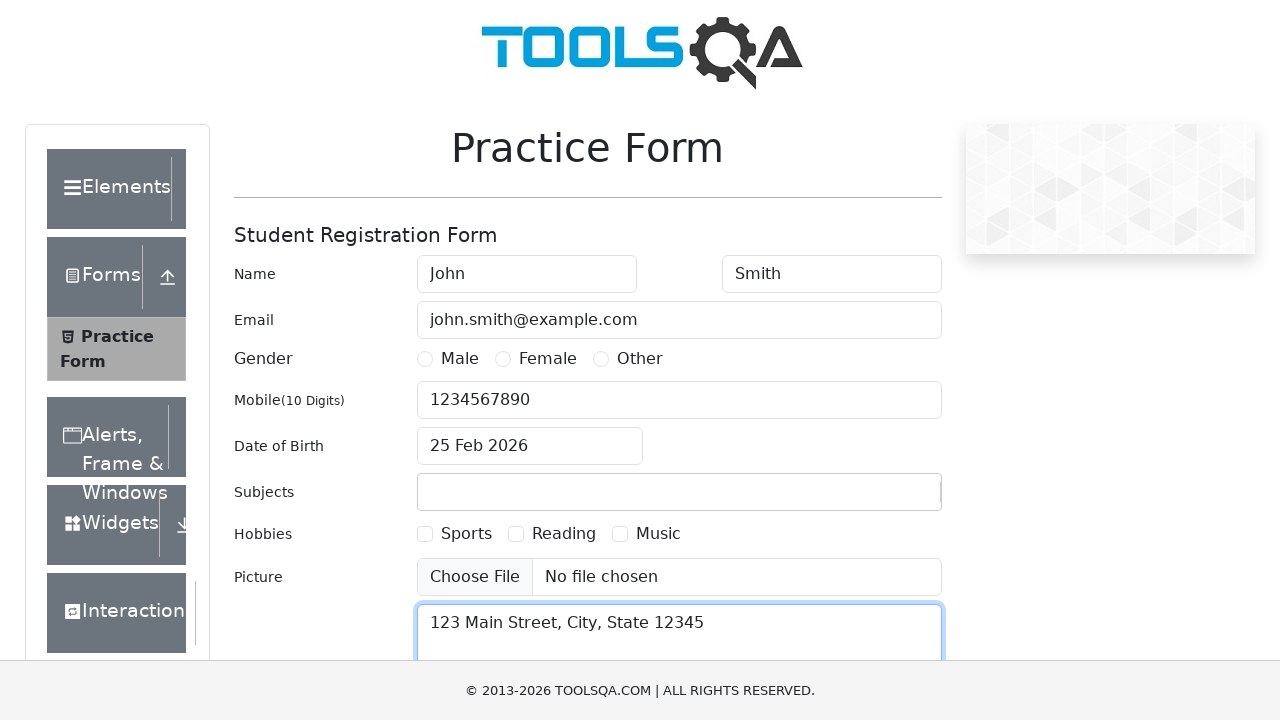